Opens the Flipkart homepage and verifies the page loads successfully

Starting URL: https://www.flipkart.com

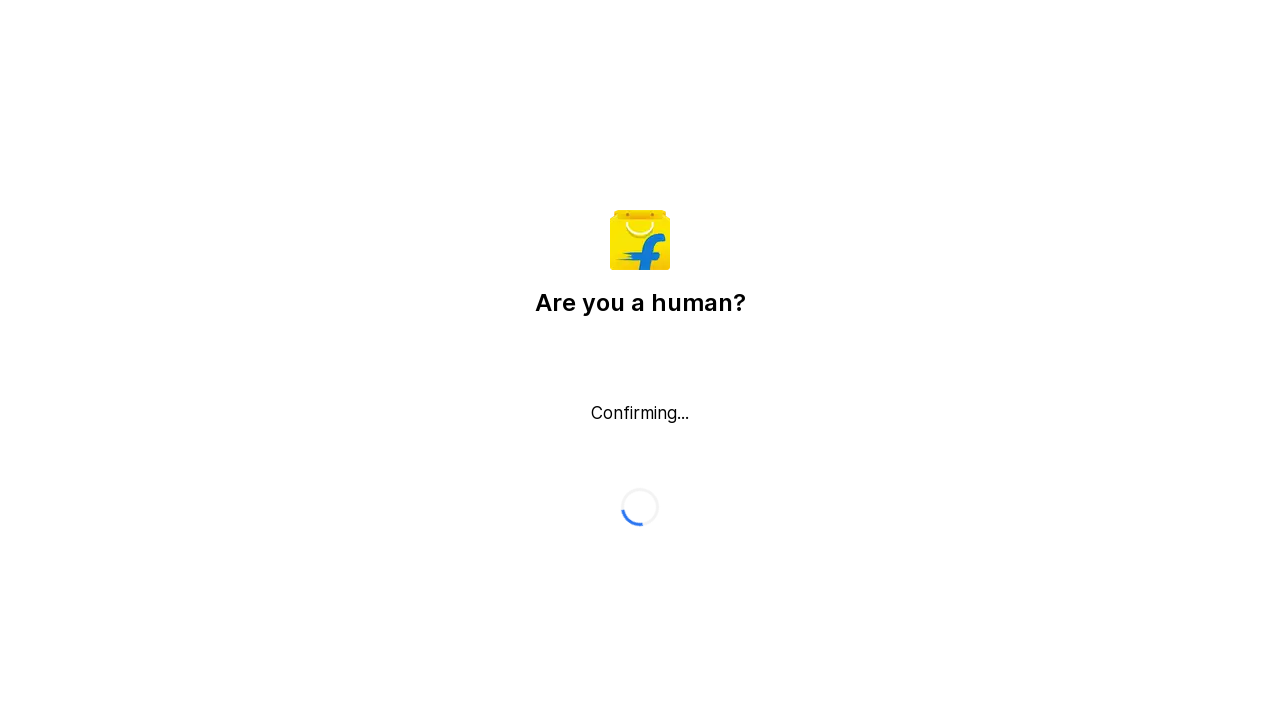

Waited for DOM content to load on Flipkart homepage
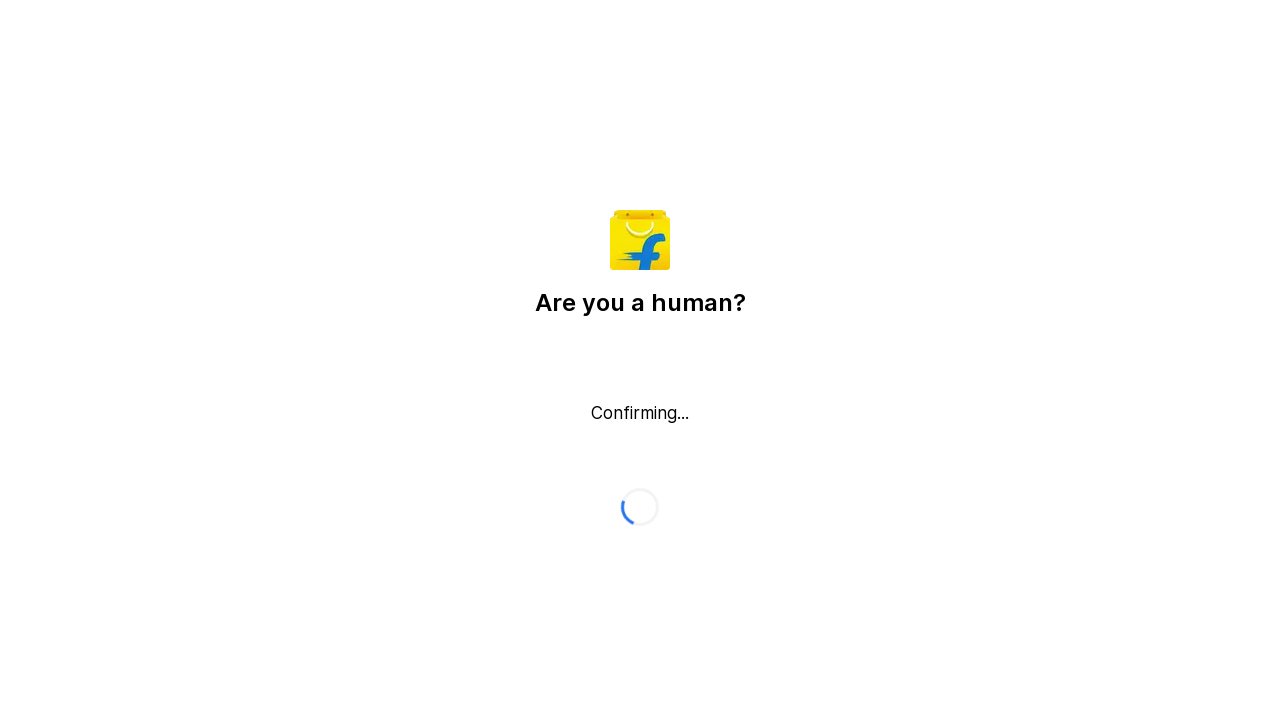

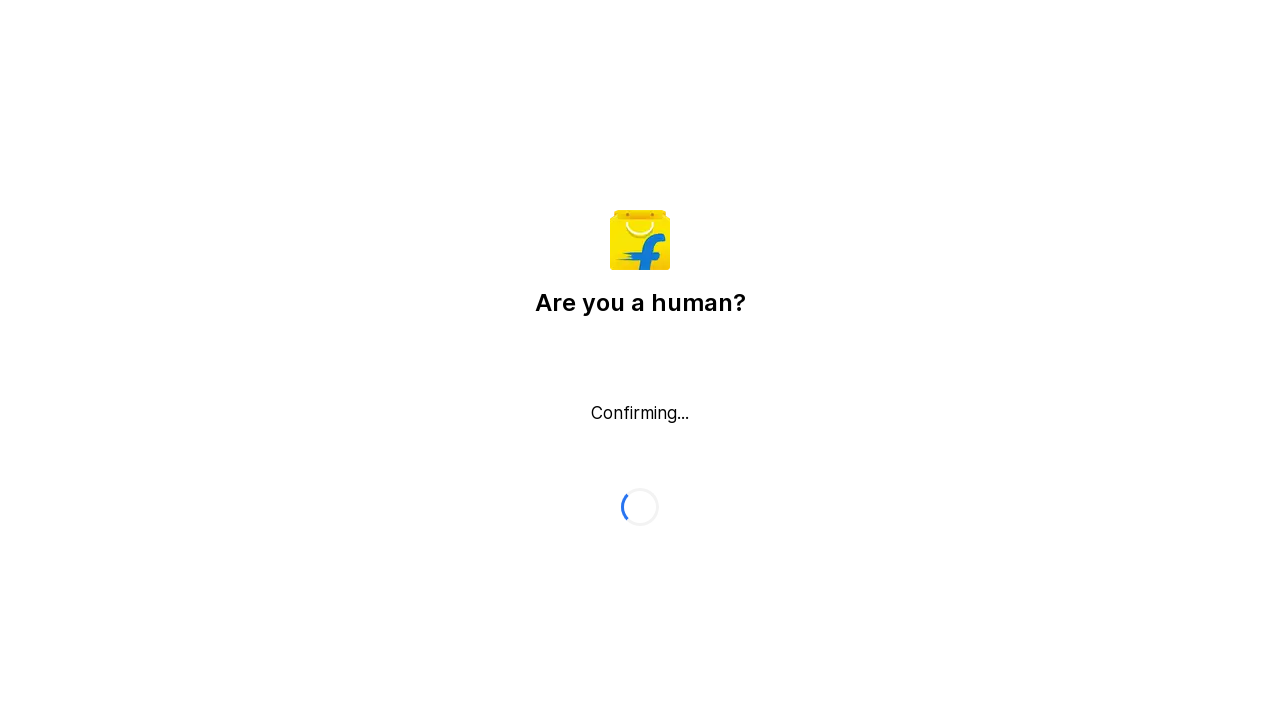